Clicks on a pilot/driver link (Lando Norris) and verifies navigation to the driver profile page

Starting URL: https://www.sport-express.ru/autosport/formula1/calendar/?season=2024

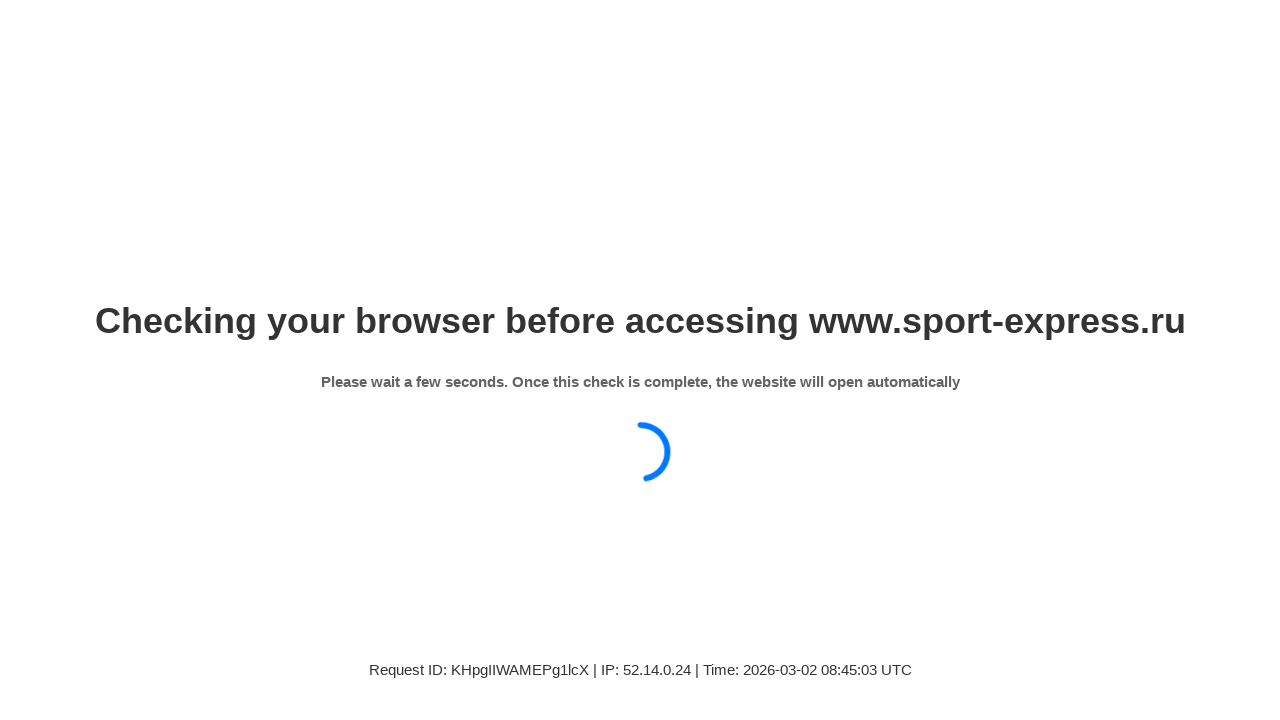

Clicked on Lando Norris driver link at (861, 360) on xpath=//div[24]//div[4]//a[1]
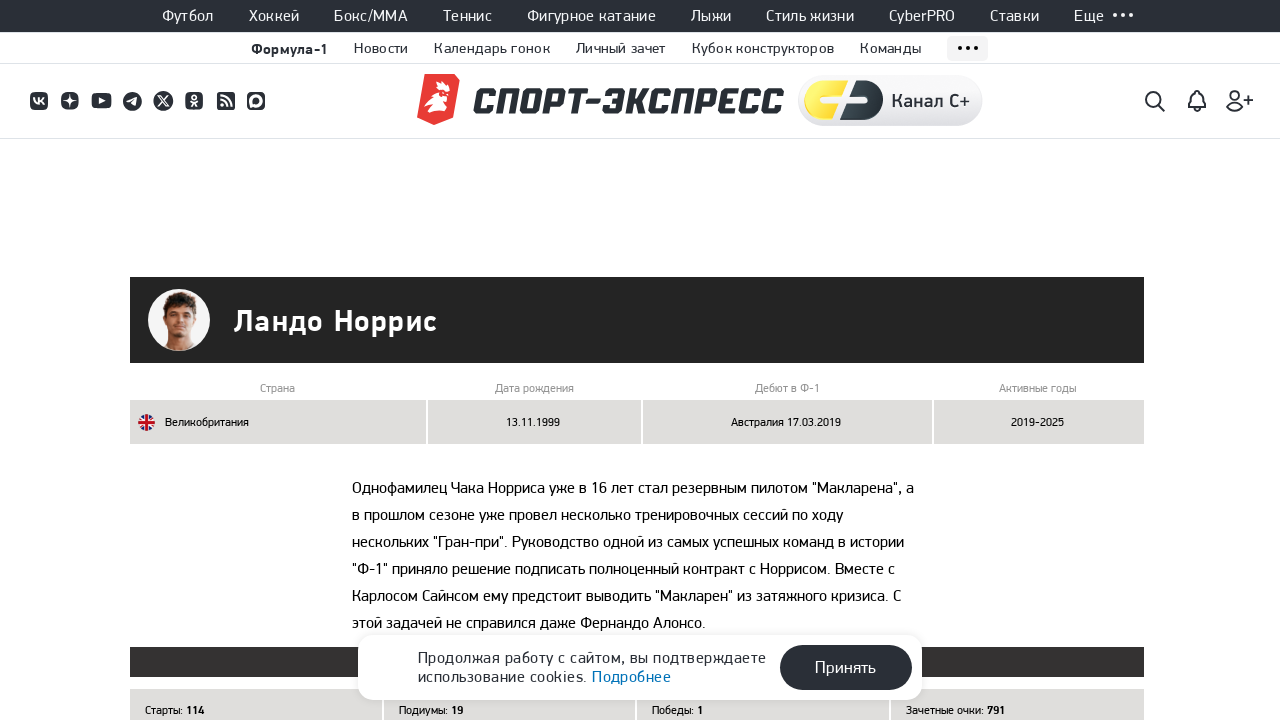

Verified navigation to Lando Norris driver profile page
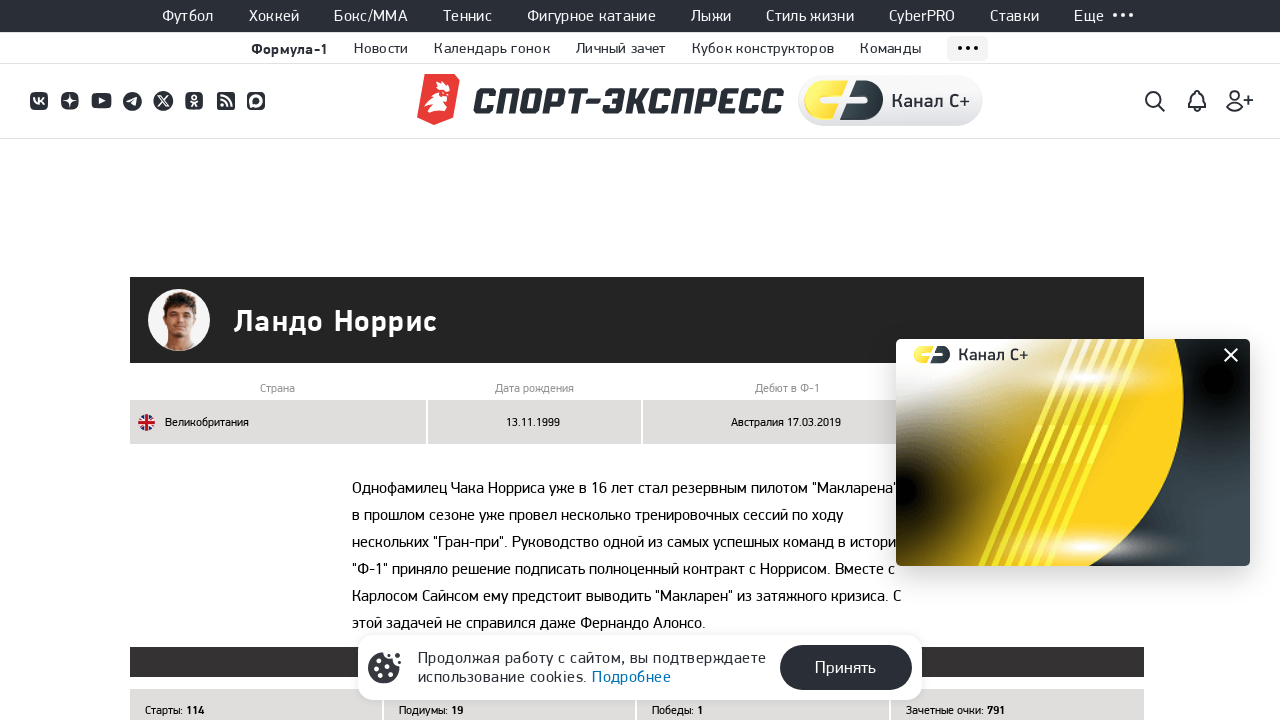

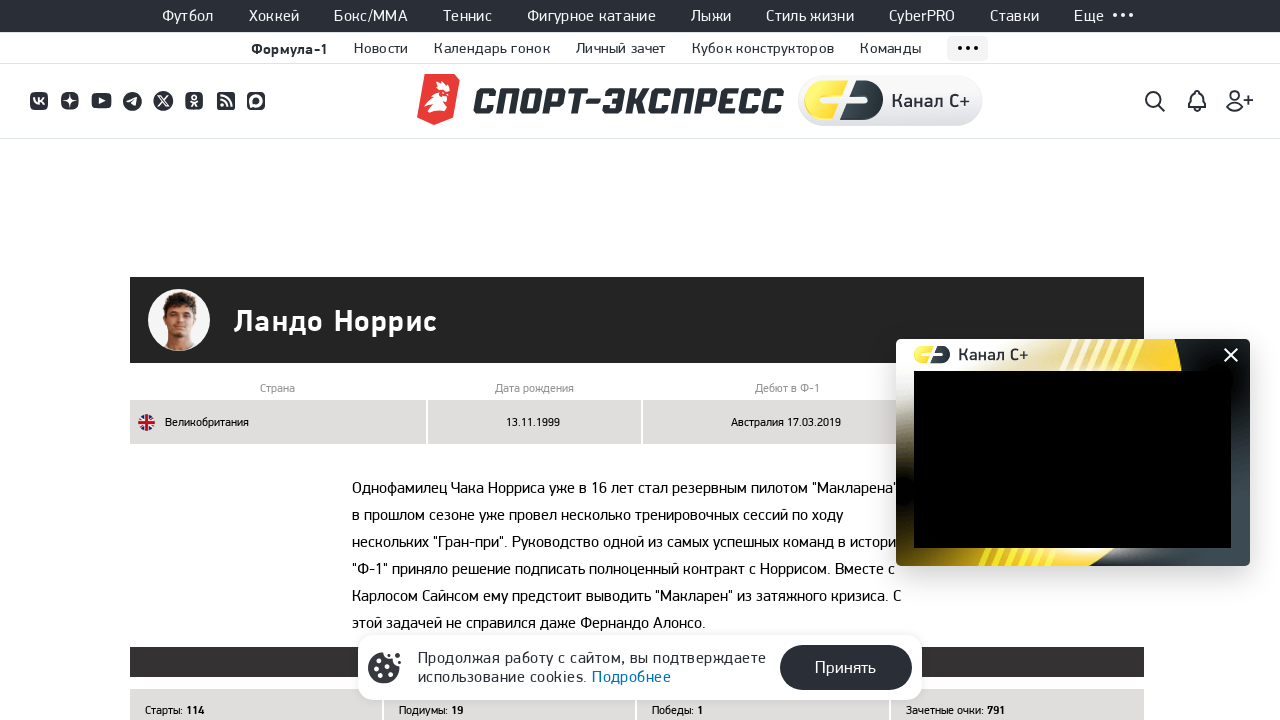